Tests generating 10 UUIDs by clicking the Generate button 10 times and verifying each UUID is displayed

Starting URL: https://qatask.netlify.app/

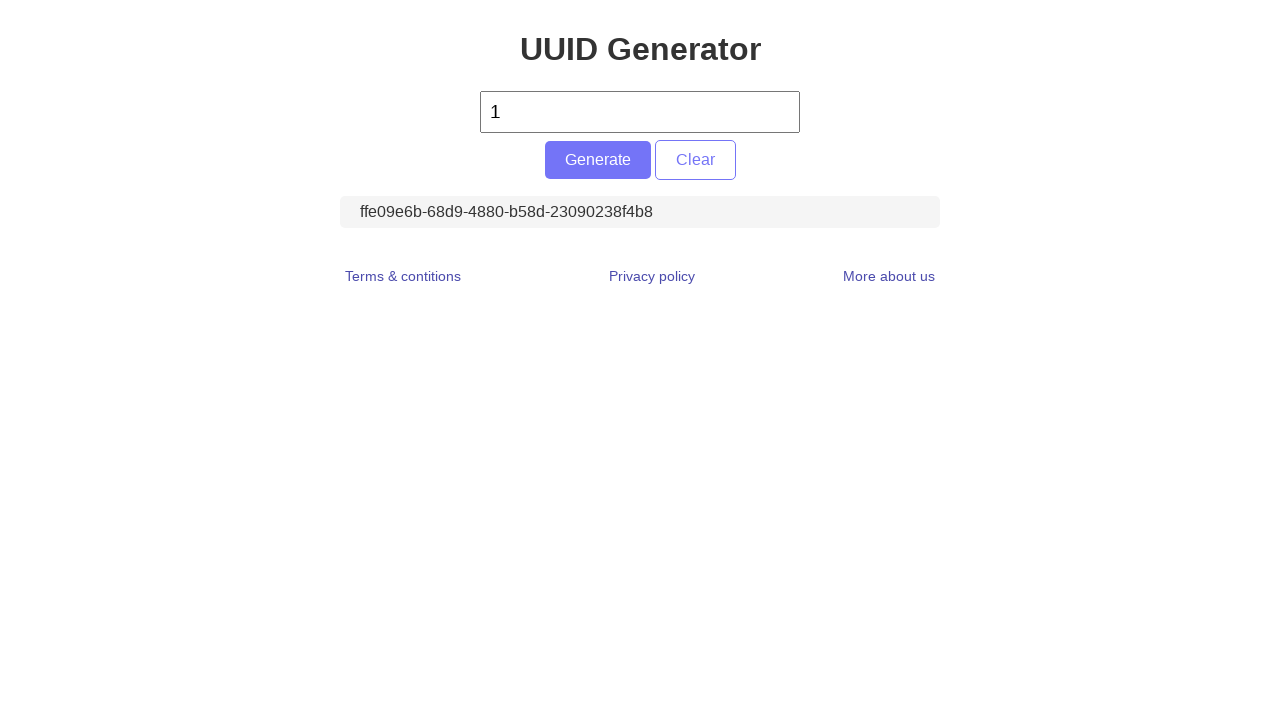

Navigated to UUID generator application
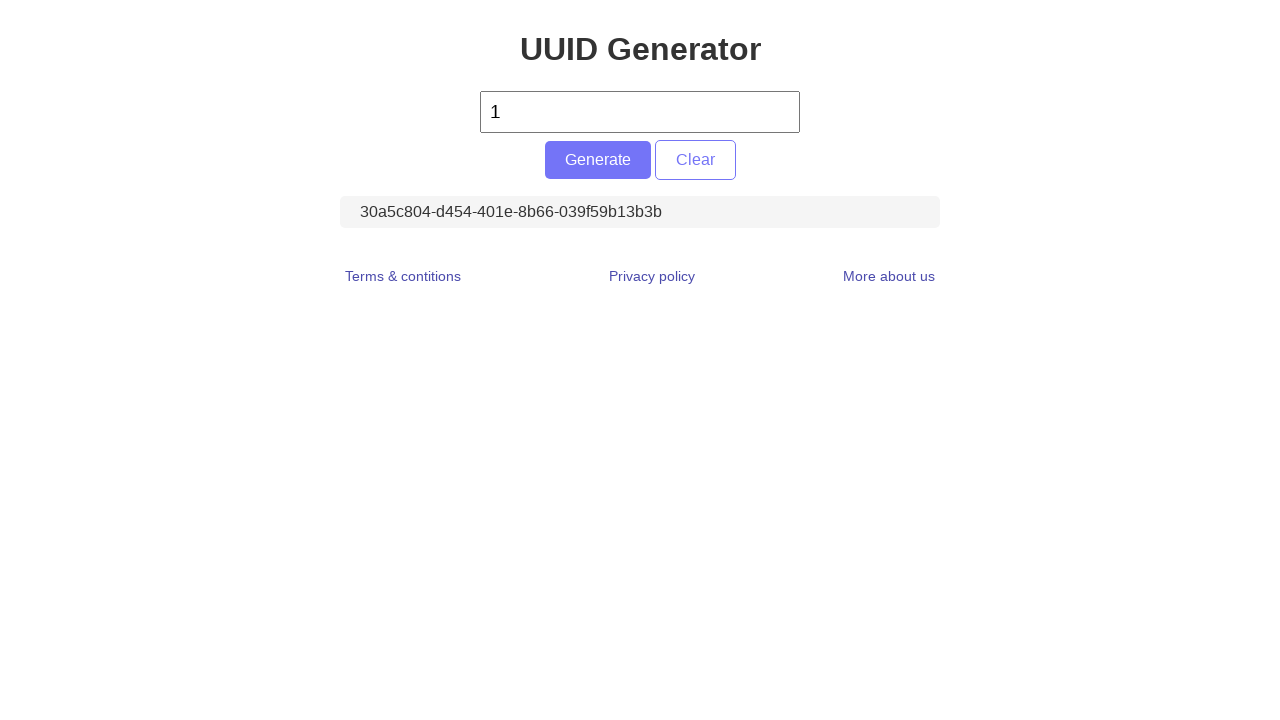

Clicked Generate button (iteration 1/10) at (598, 160) on #generate
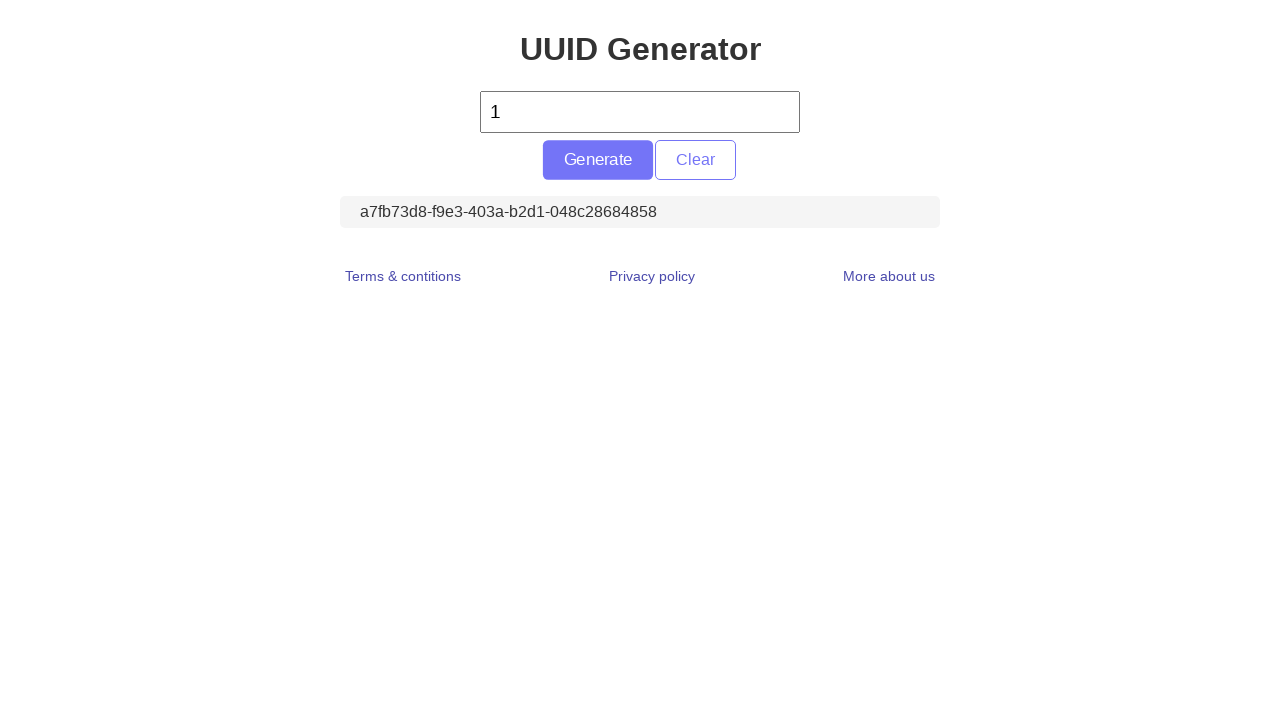

Retrieved UUID text content (iteration 1/10)
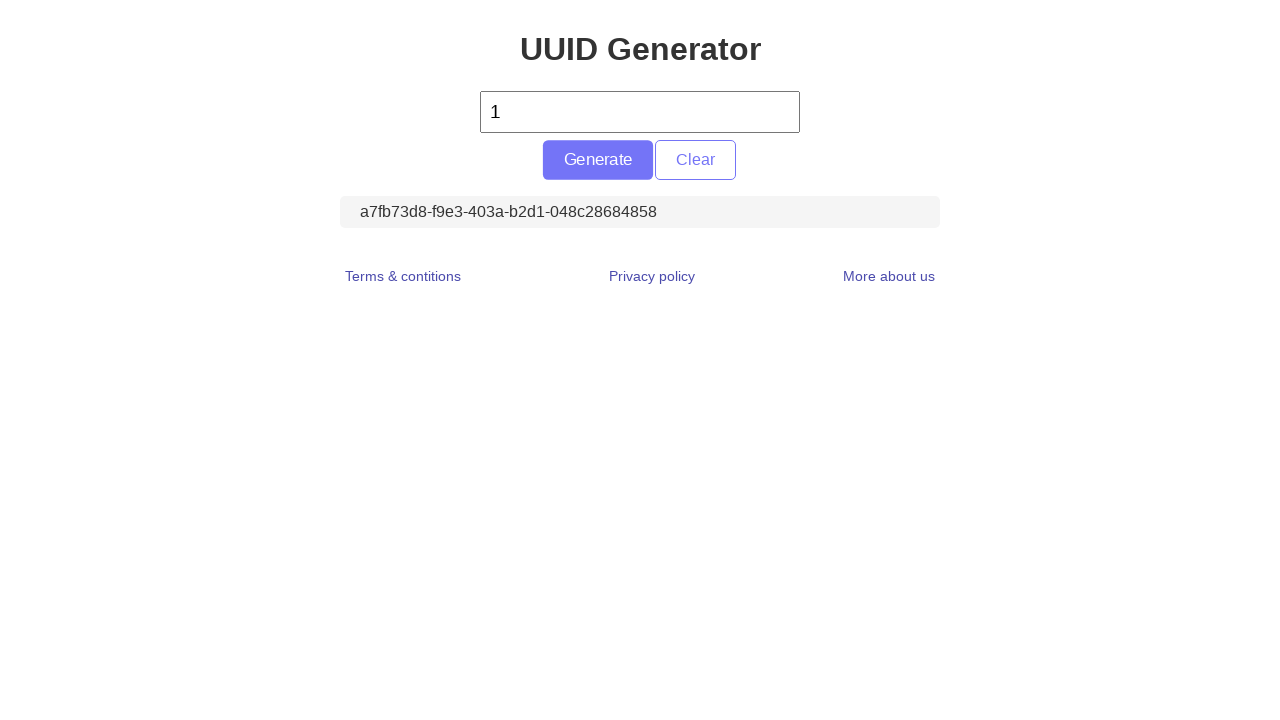

Verified UUID is not empty (iteration 1/10)
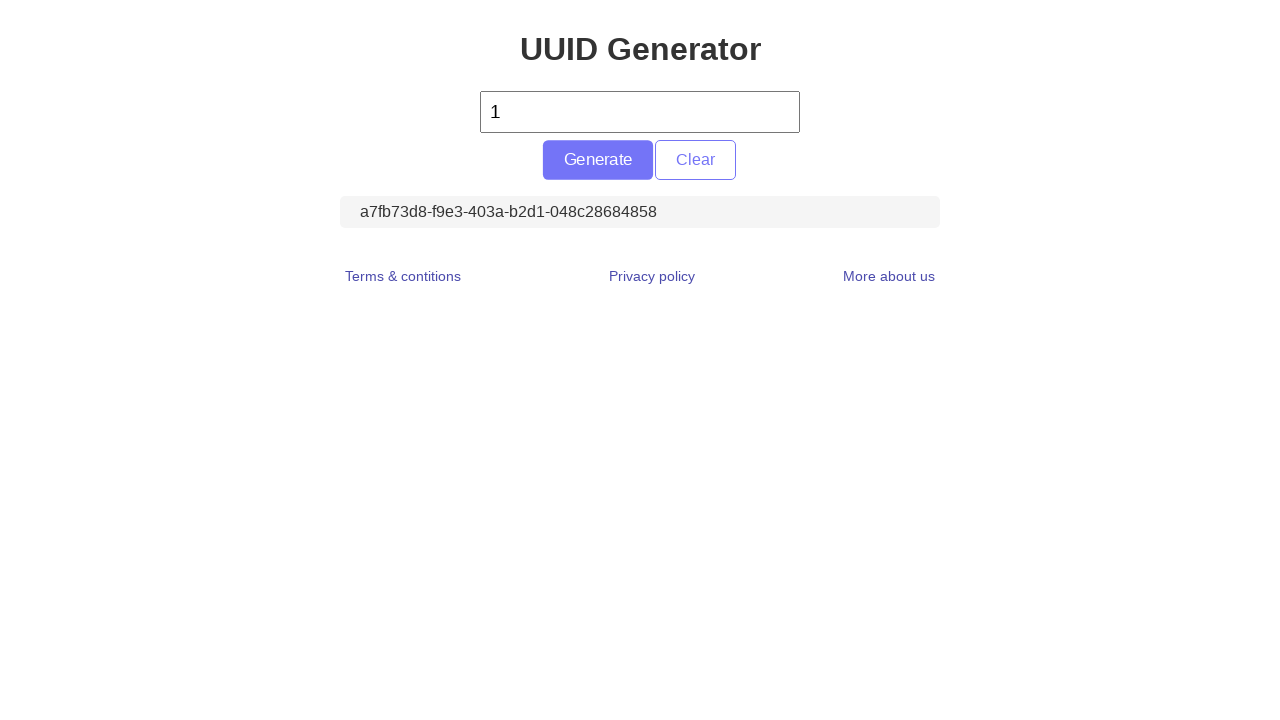

Clicked Generate button (iteration 2/10) at (598, 160) on #generate
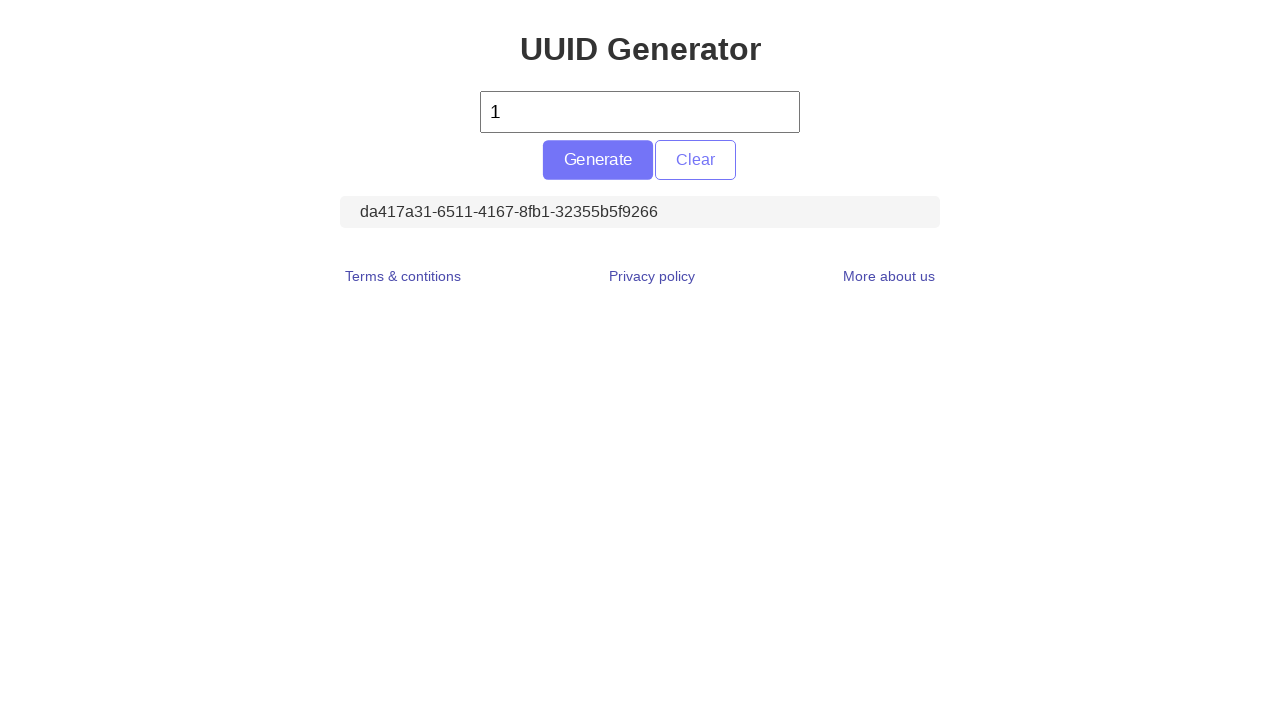

Retrieved UUID text content (iteration 2/10)
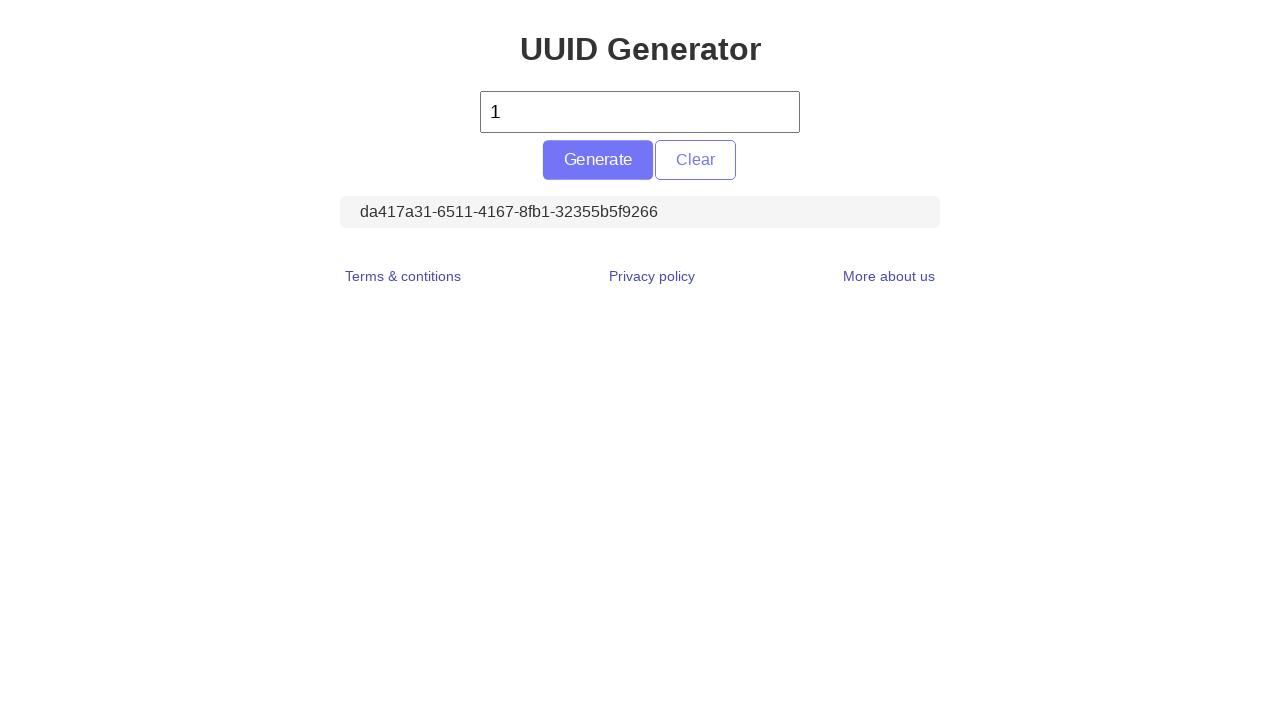

Verified UUID is not empty (iteration 2/10)
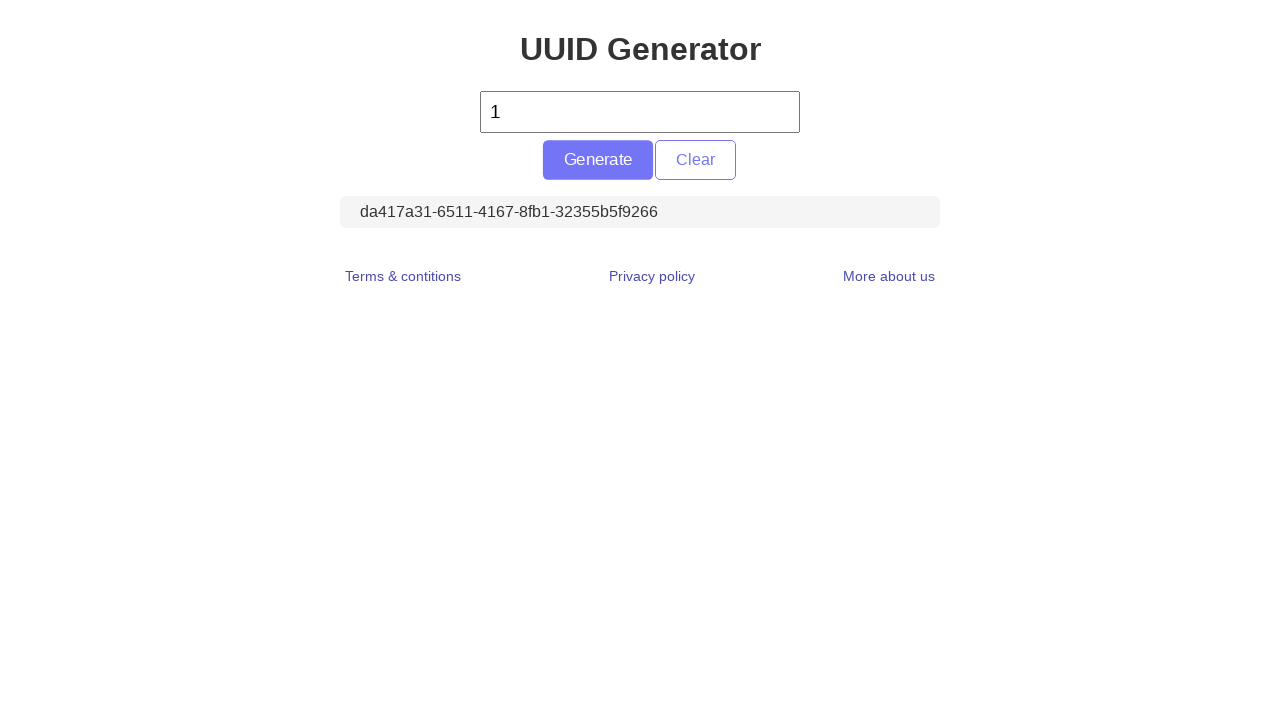

Clicked Generate button (iteration 3/10) at (598, 160) on #generate
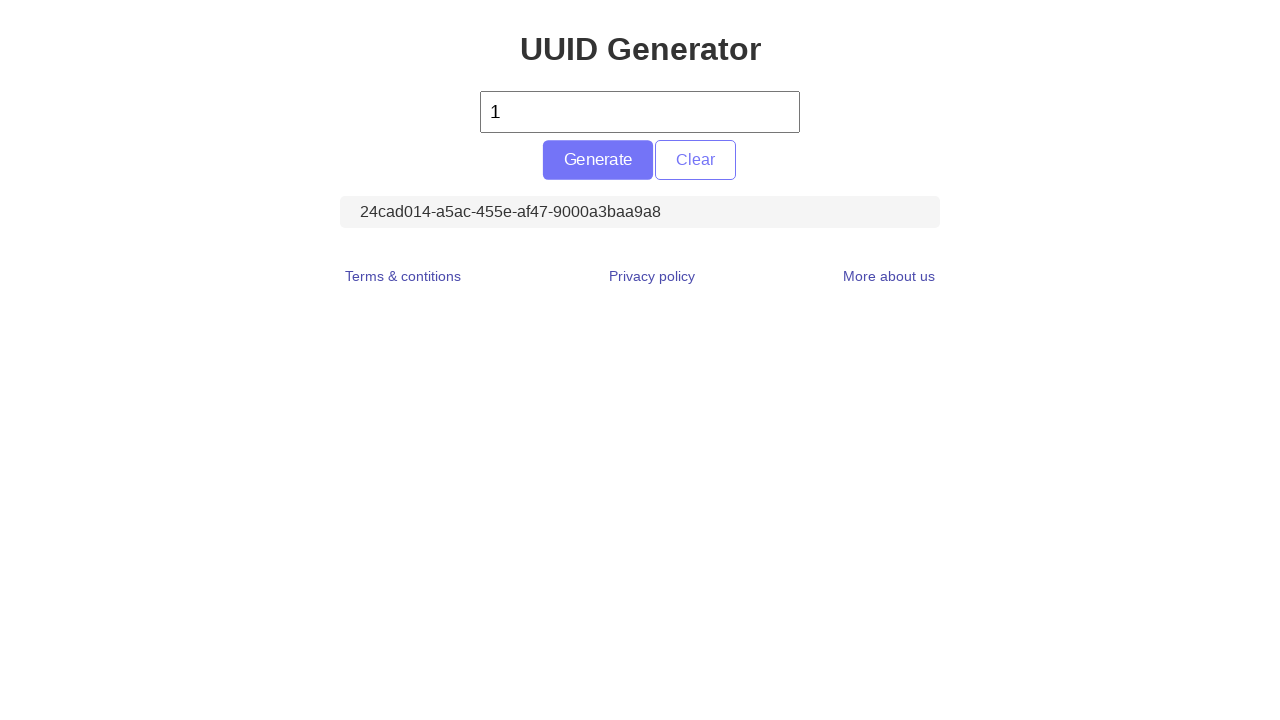

Retrieved UUID text content (iteration 3/10)
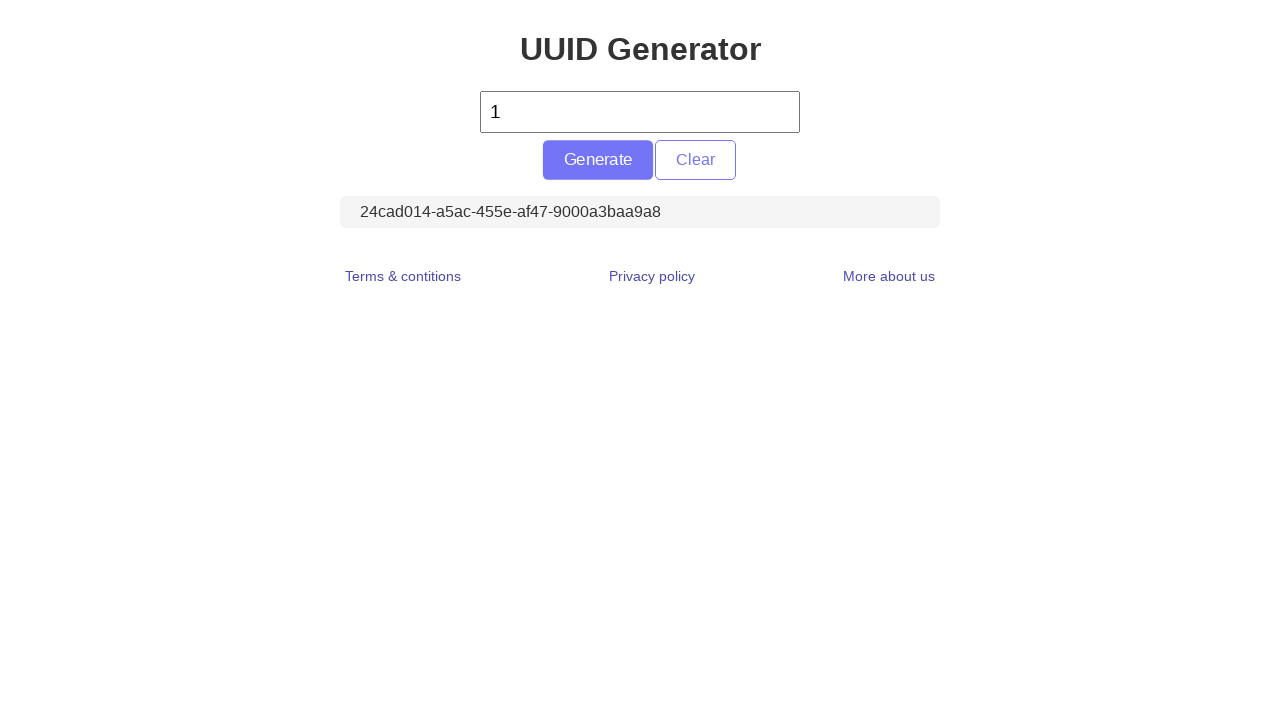

Verified UUID is not empty (iteration 3/10)
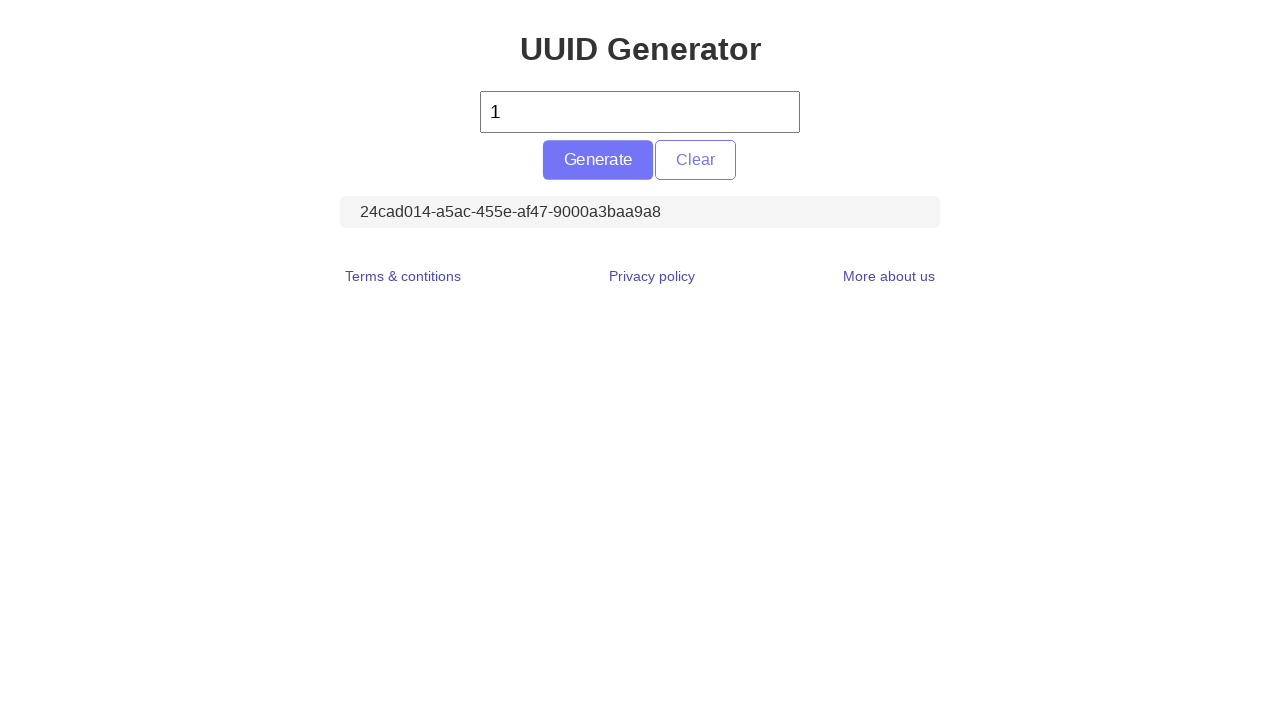

Clicked Generate button (iteration 4/10) at (598, 160) on #generate
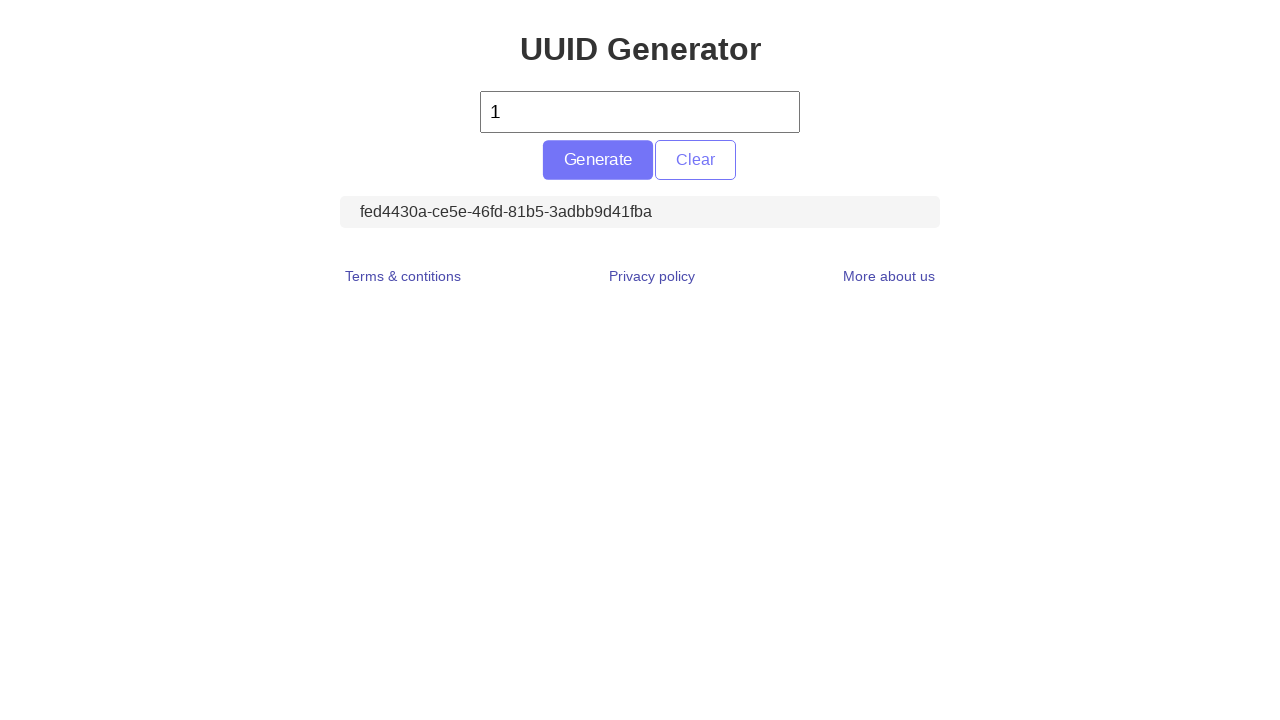

Retrieved UUID text content (iteration 4/10)
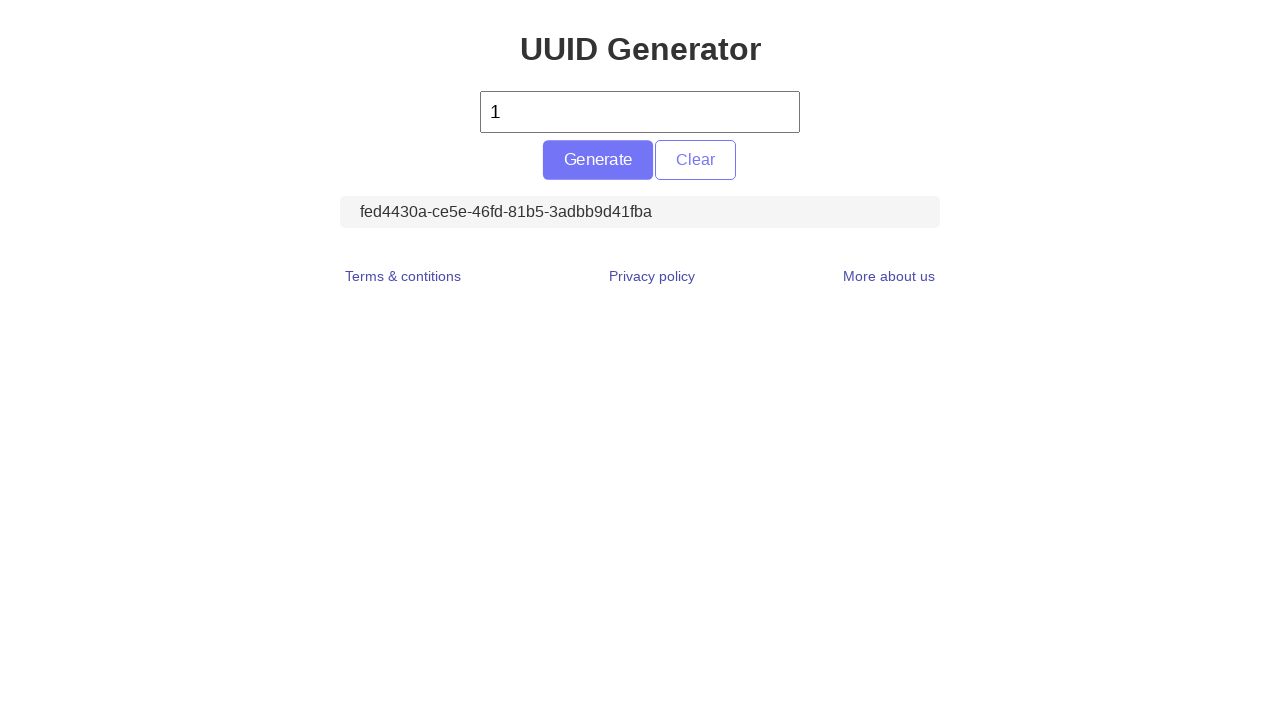

Verified UUID is not empty (iteration 4/10)
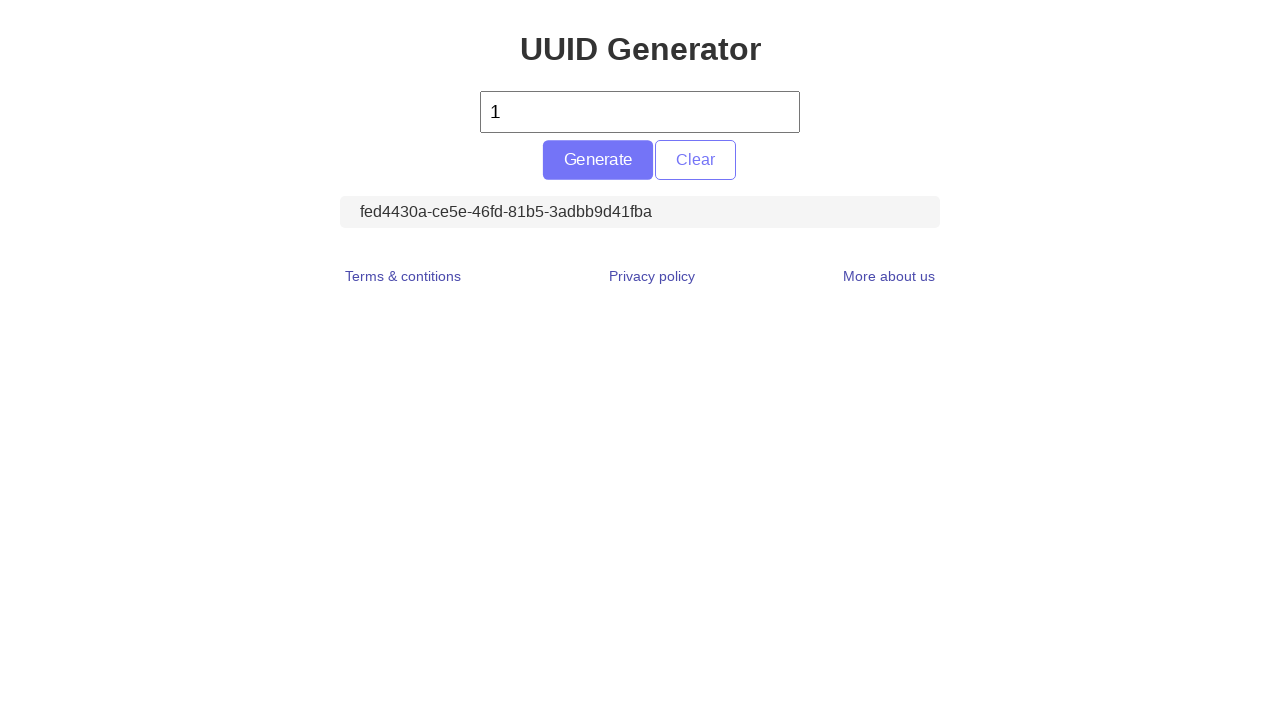

Clicked Generate button (iteration 5/10) at (598, 160) on #generate
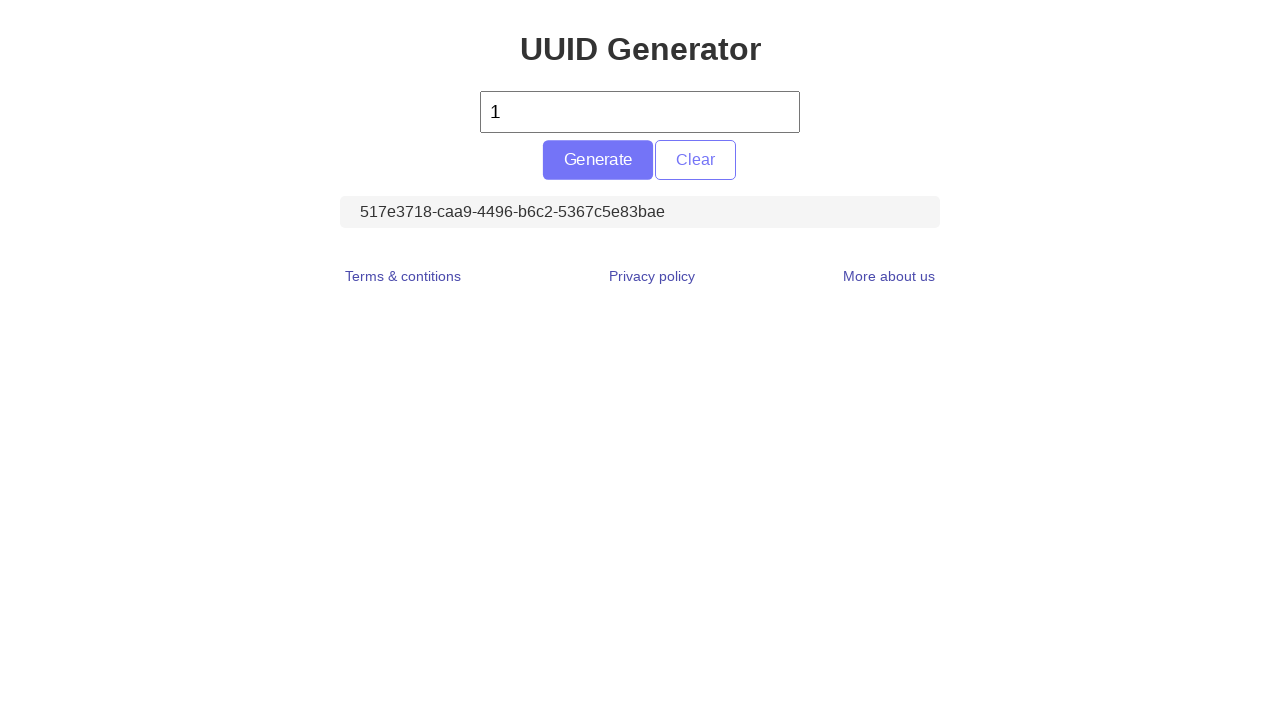

Retrieved UUID text content (iteration 5/10)
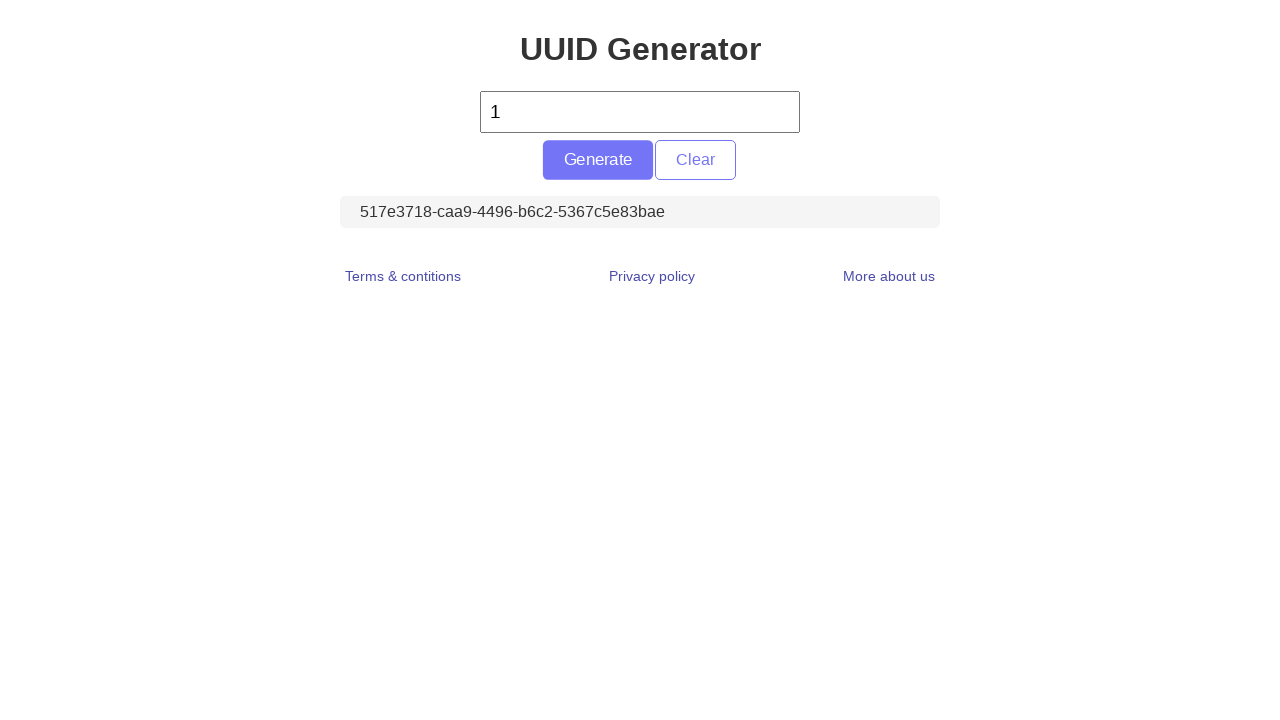

Verified UUID is not empty (iteration 5/10)
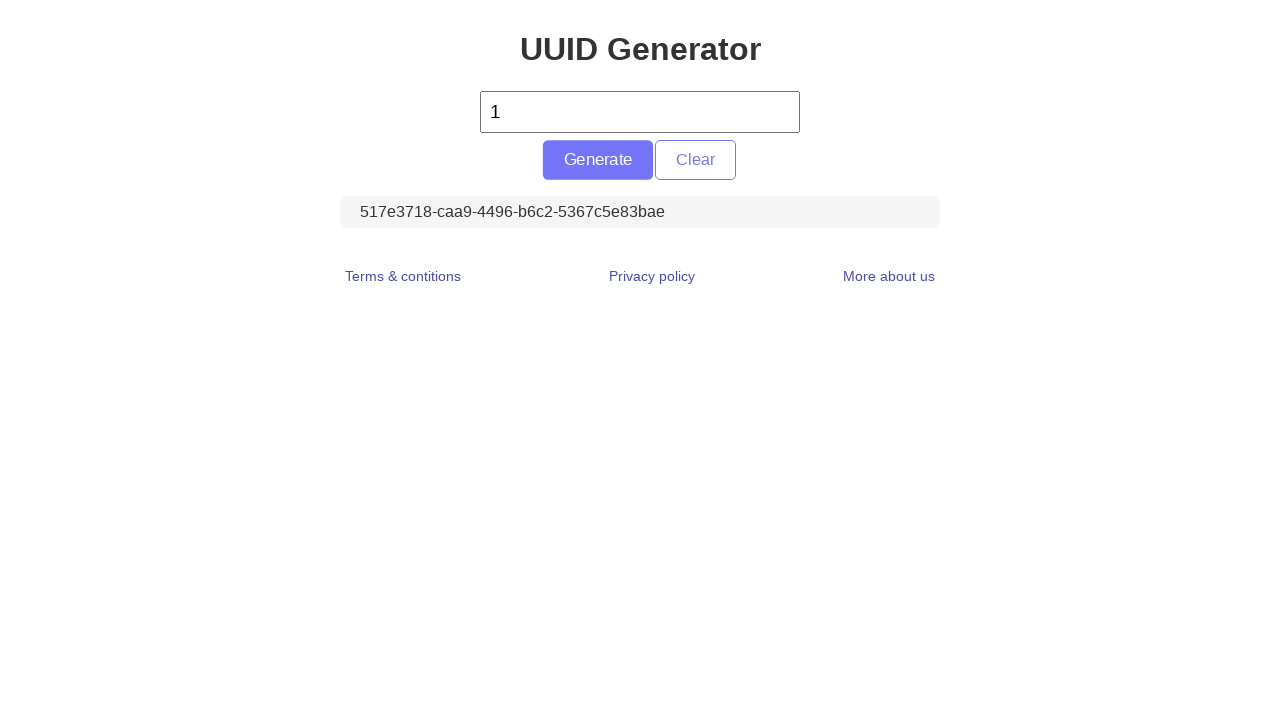

Clicked Generate button (iteration 6/10) at (598, 160) on #generate
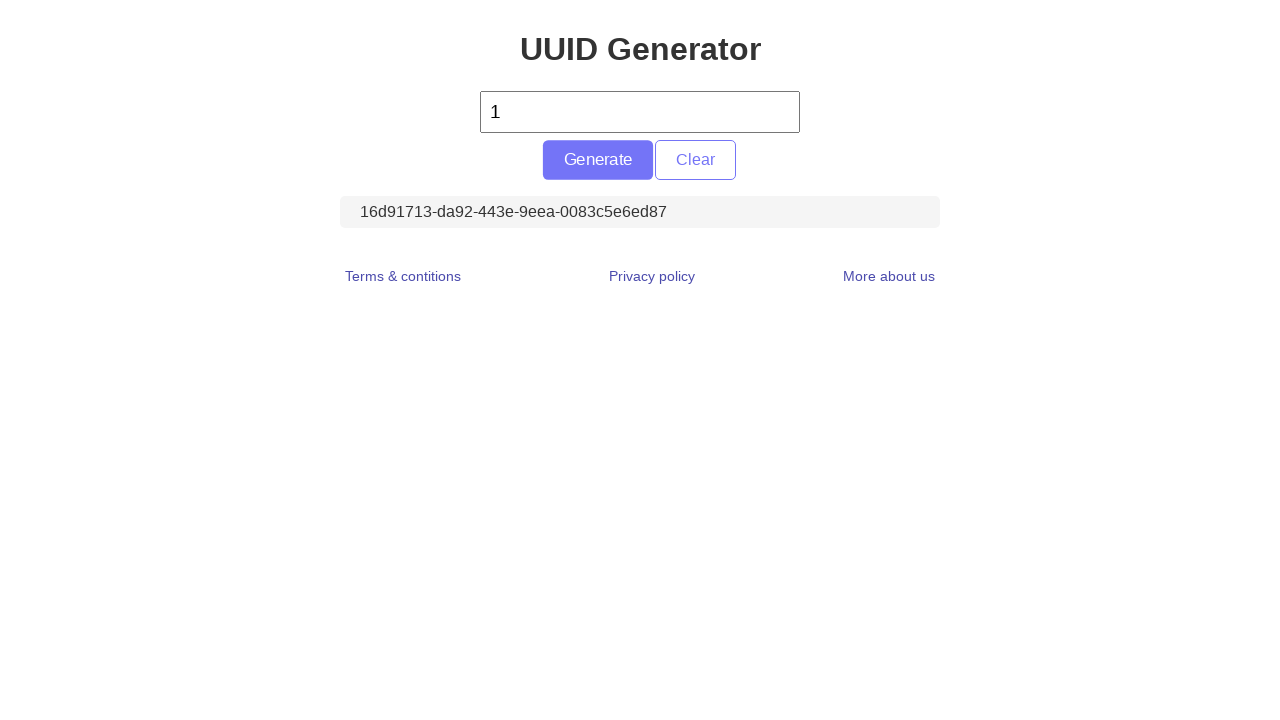

Retrieved UUID text content (iteration 6/10)
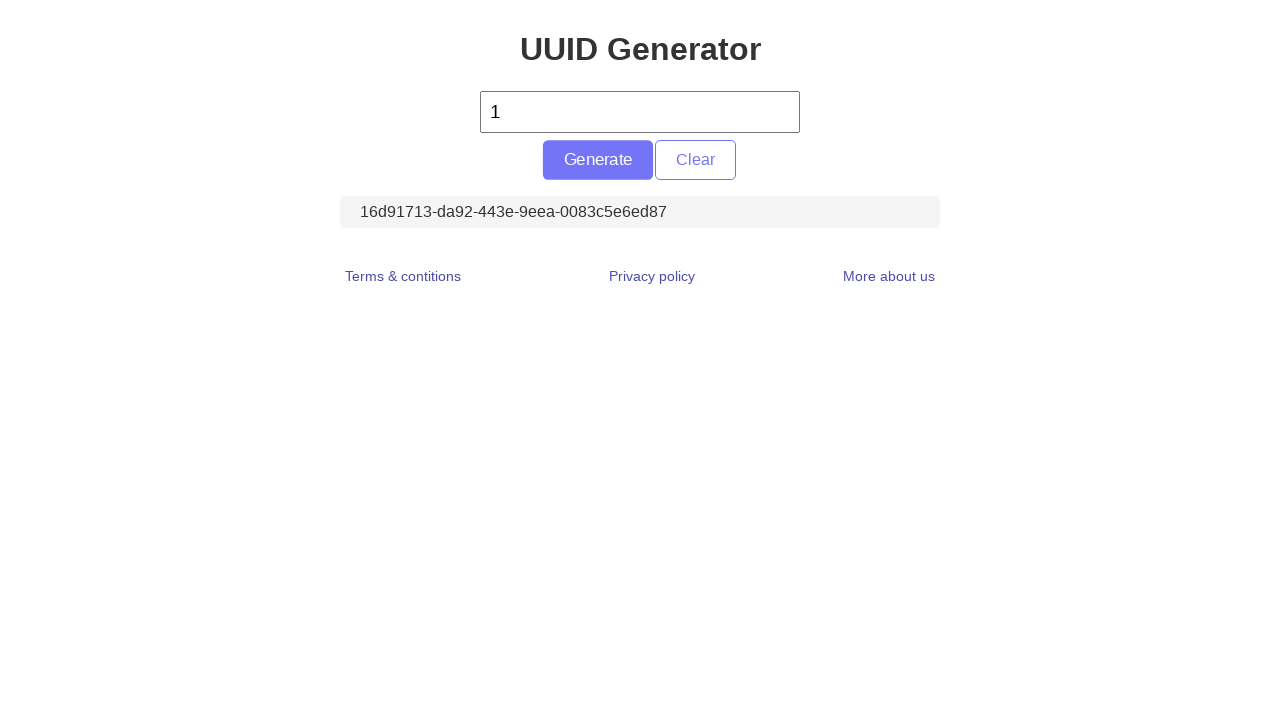

Verified UUID is not empty (iteration 6/10)
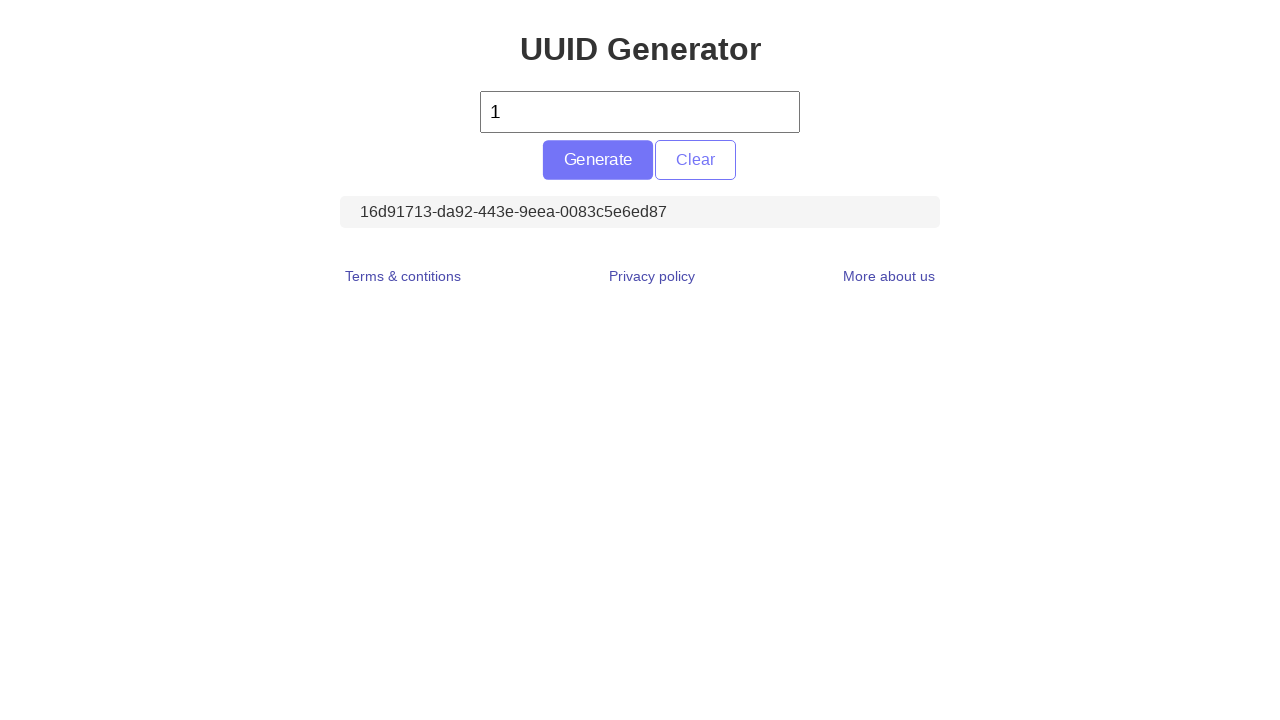

Clicked Generate button (iteration 7/10) at (598, 160) on #generate
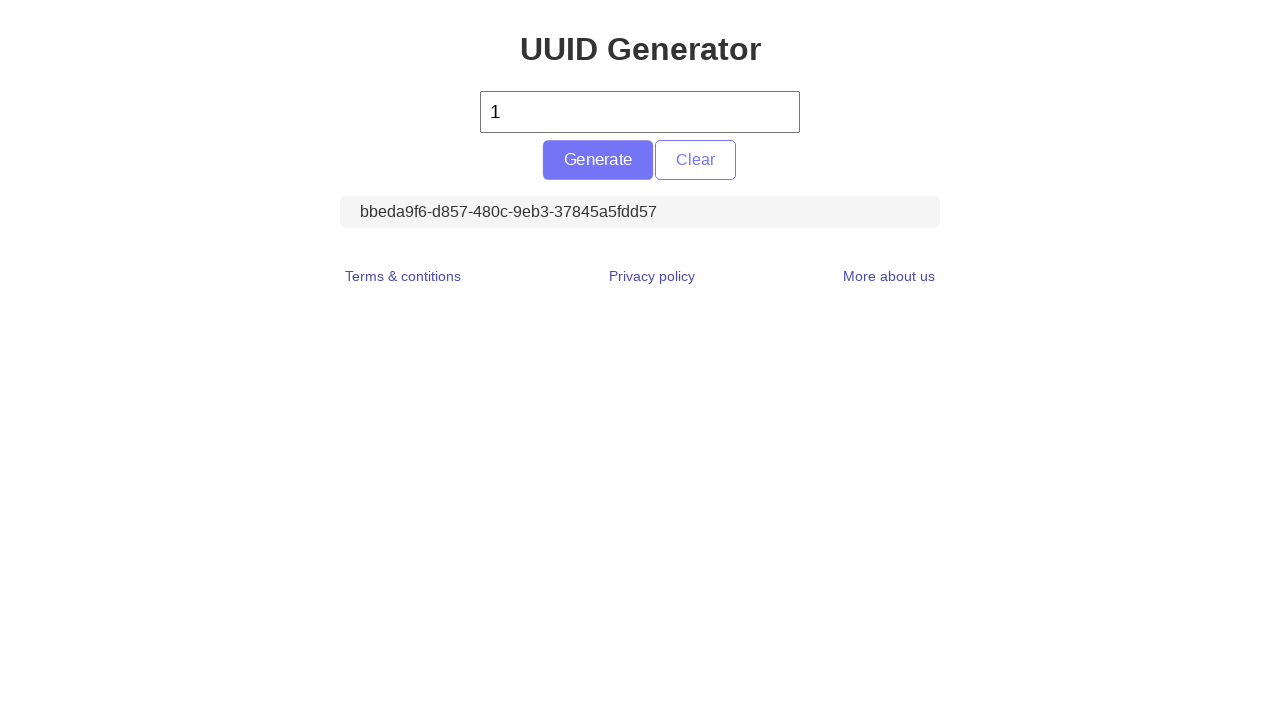

Retrieved UUID text content (iteration 7/10)
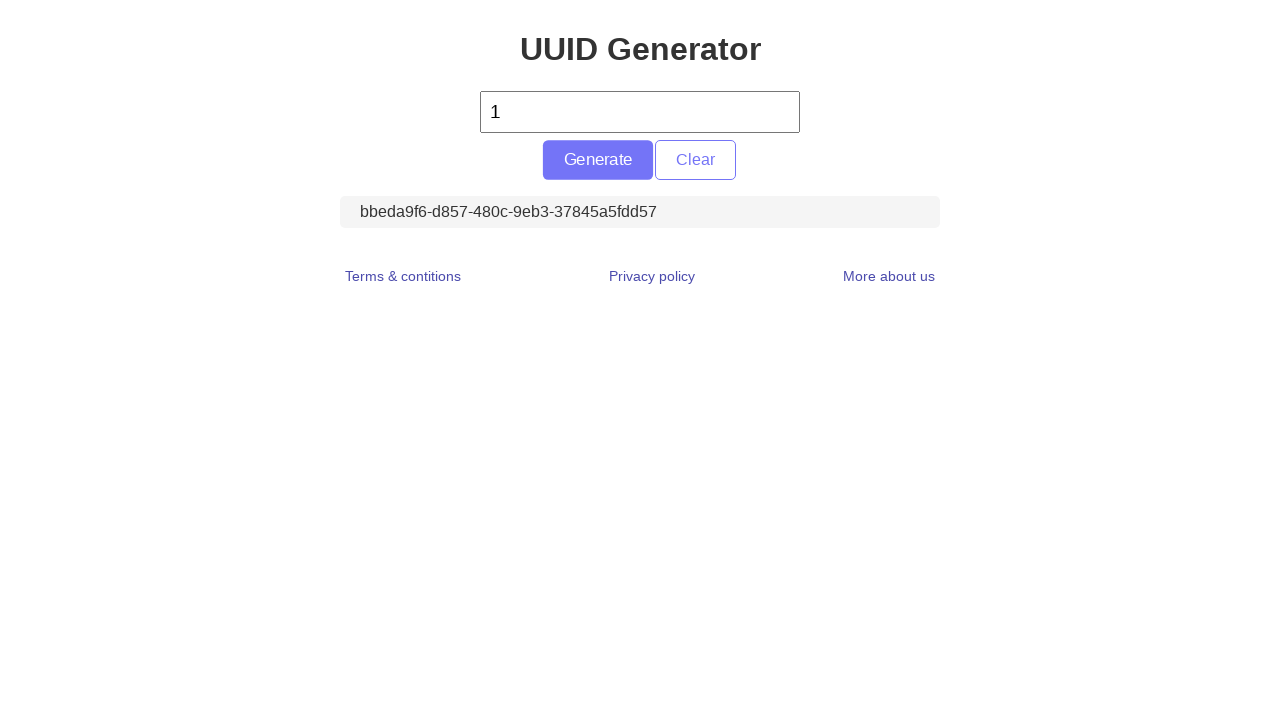

Verified UUID is not empty (iteration 7/10)
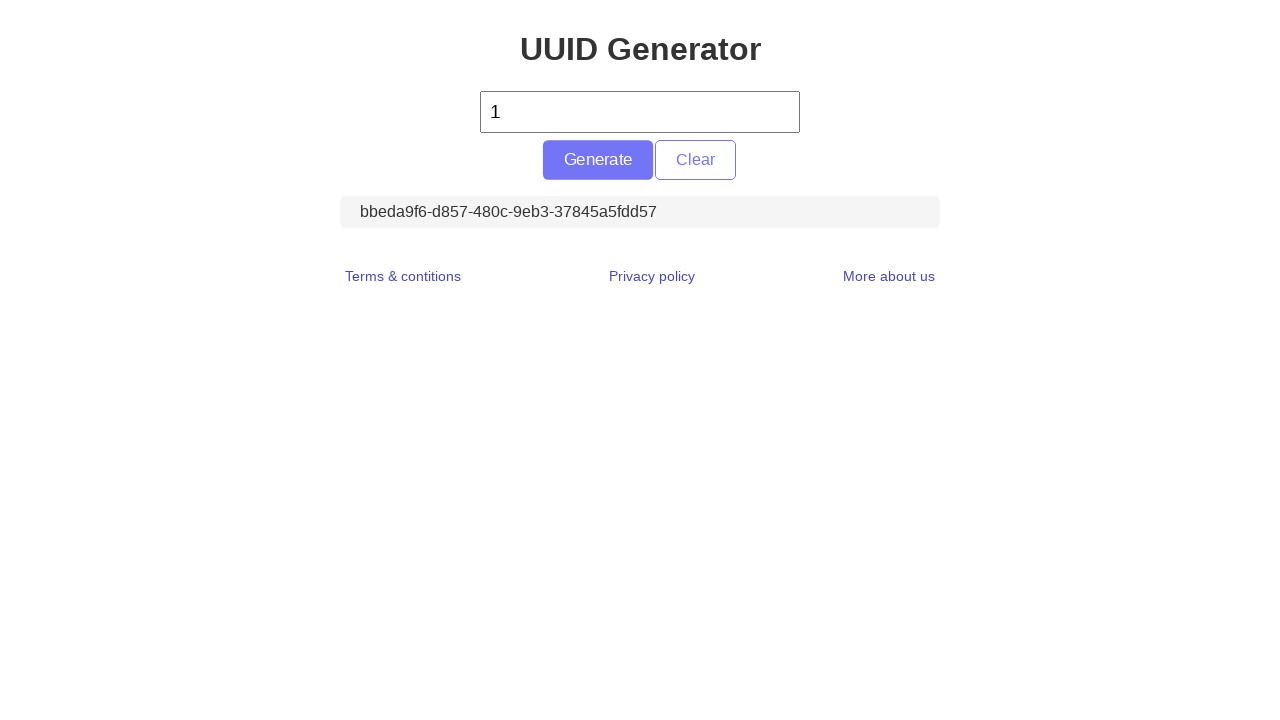

Clicked Generate button (iteration 8/10) at (598, 160) on #generate
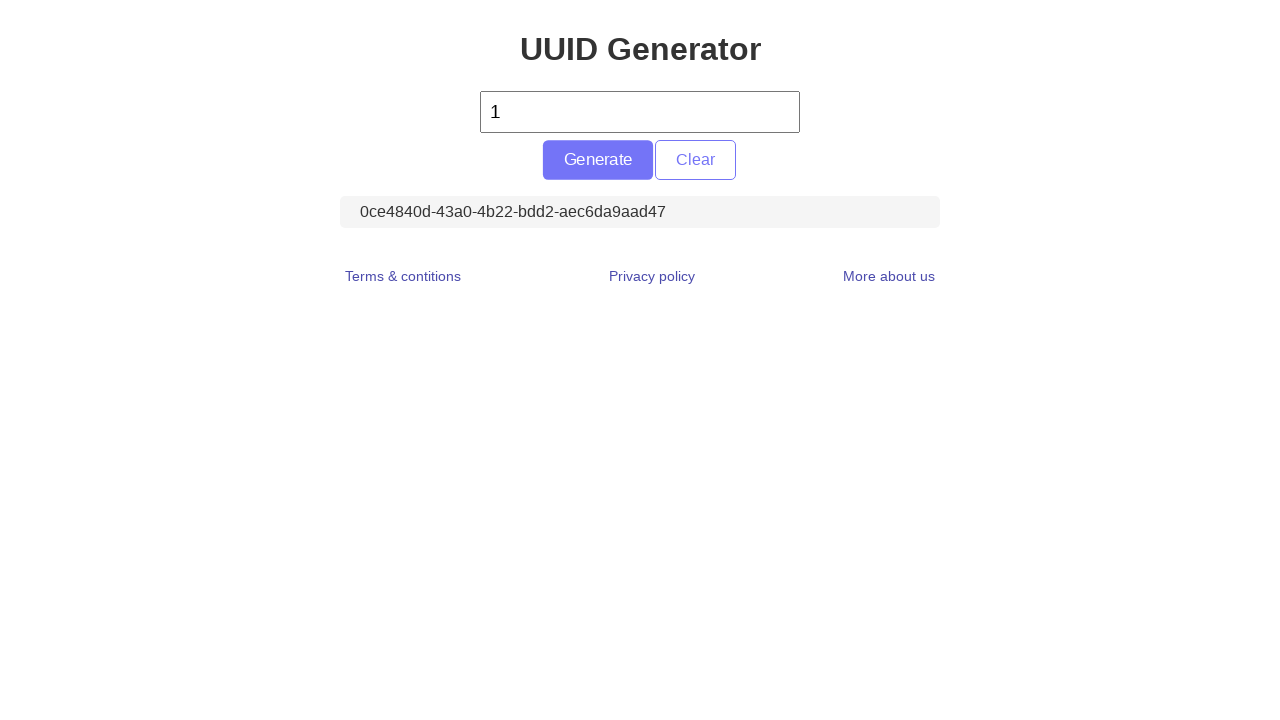

Retrieved UUID text content (iteration 8/10)
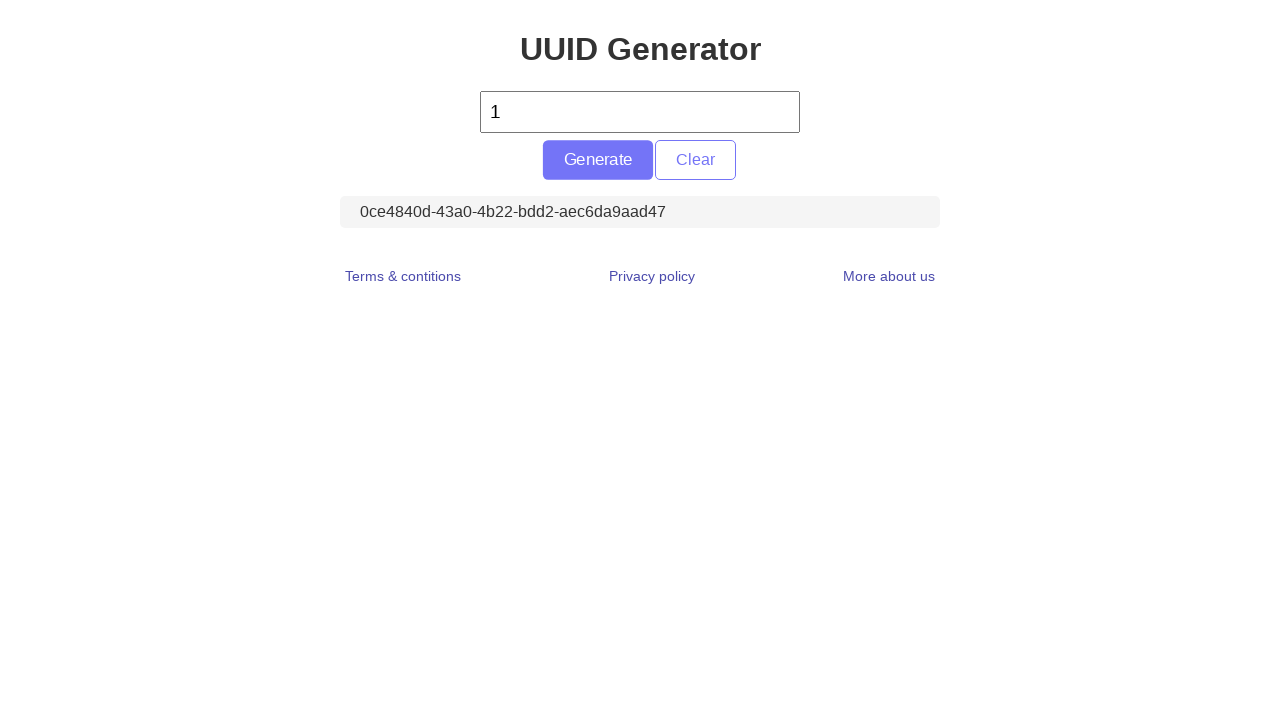

Verified UUID is not empty (iteration 8/10)
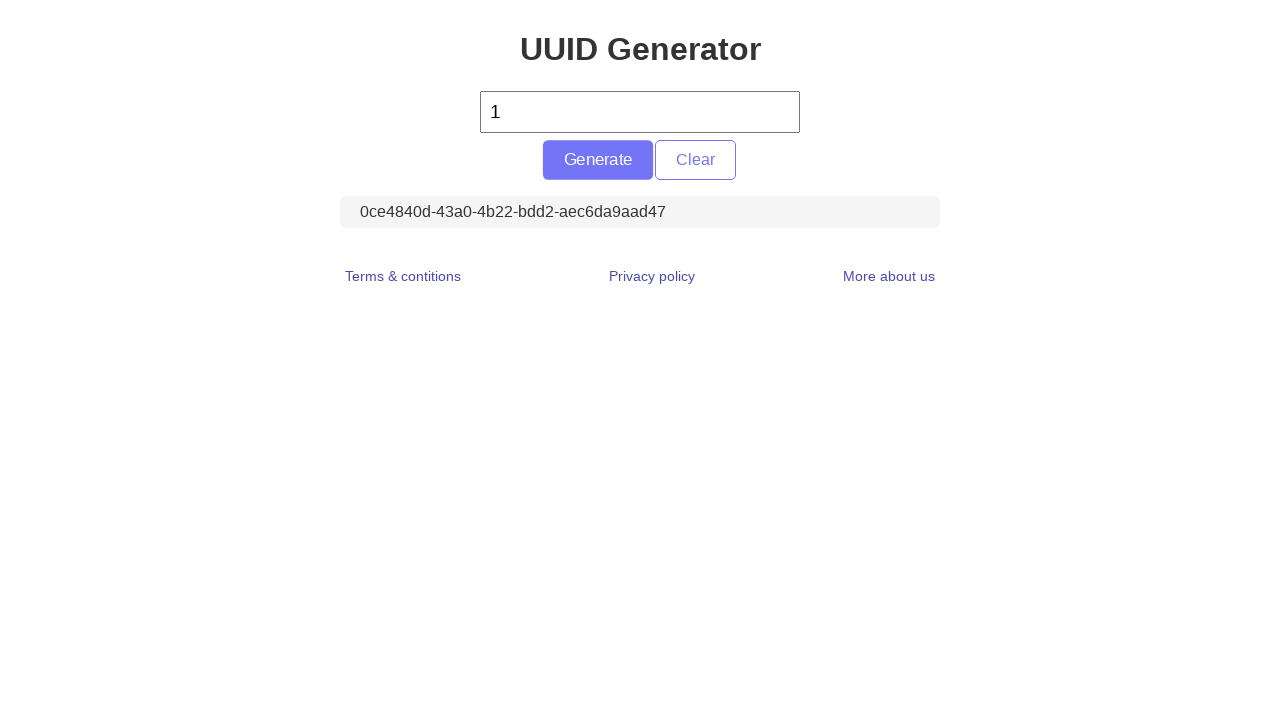

Clicked Generate button (iteration 9/10) at (598, 160) on #generate
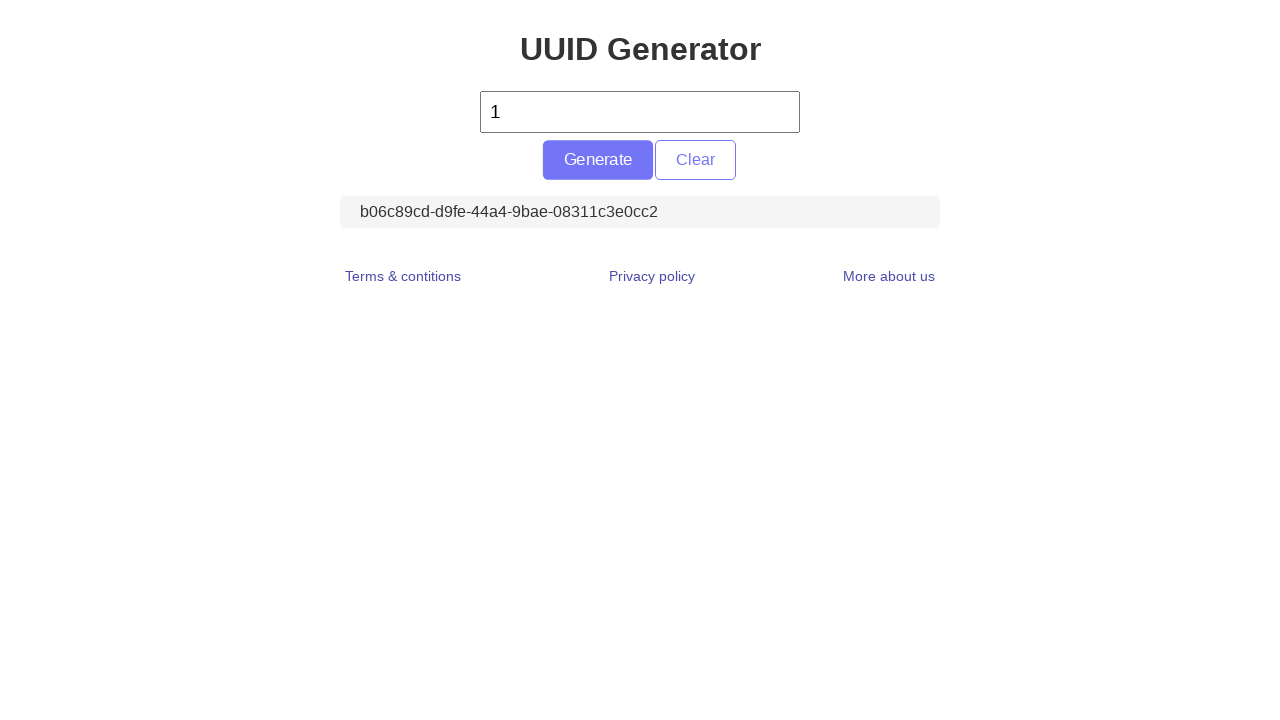

Retrieved UUID text content (iteration 9/10)
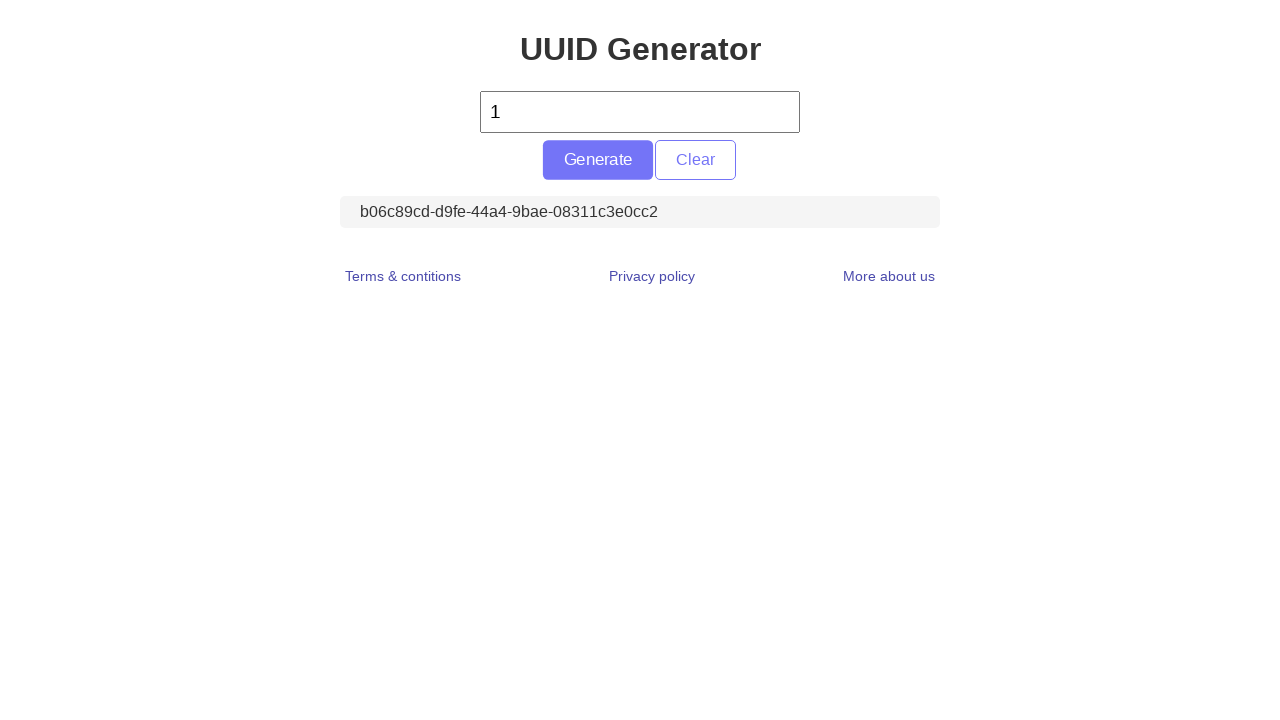

Verified UUID is not empty (iteration 9/10)
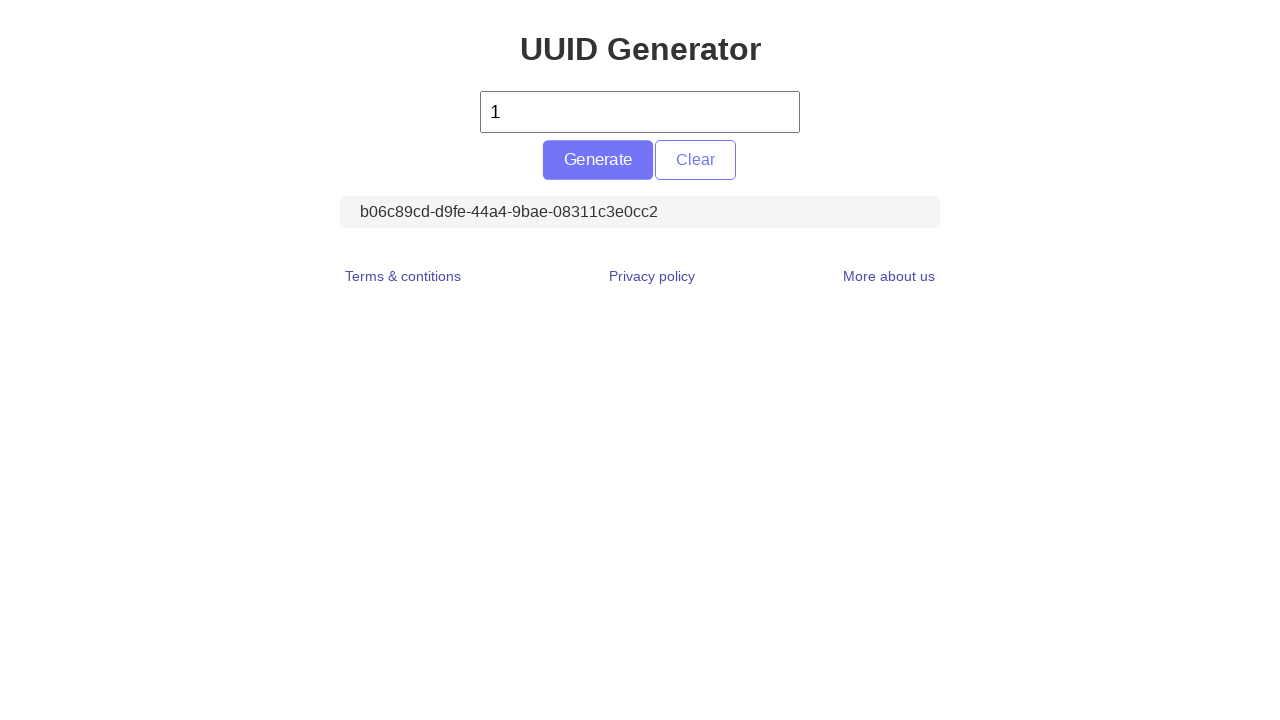

Clicked Generate button (iteration 10/10) at (598, 160) on #generate
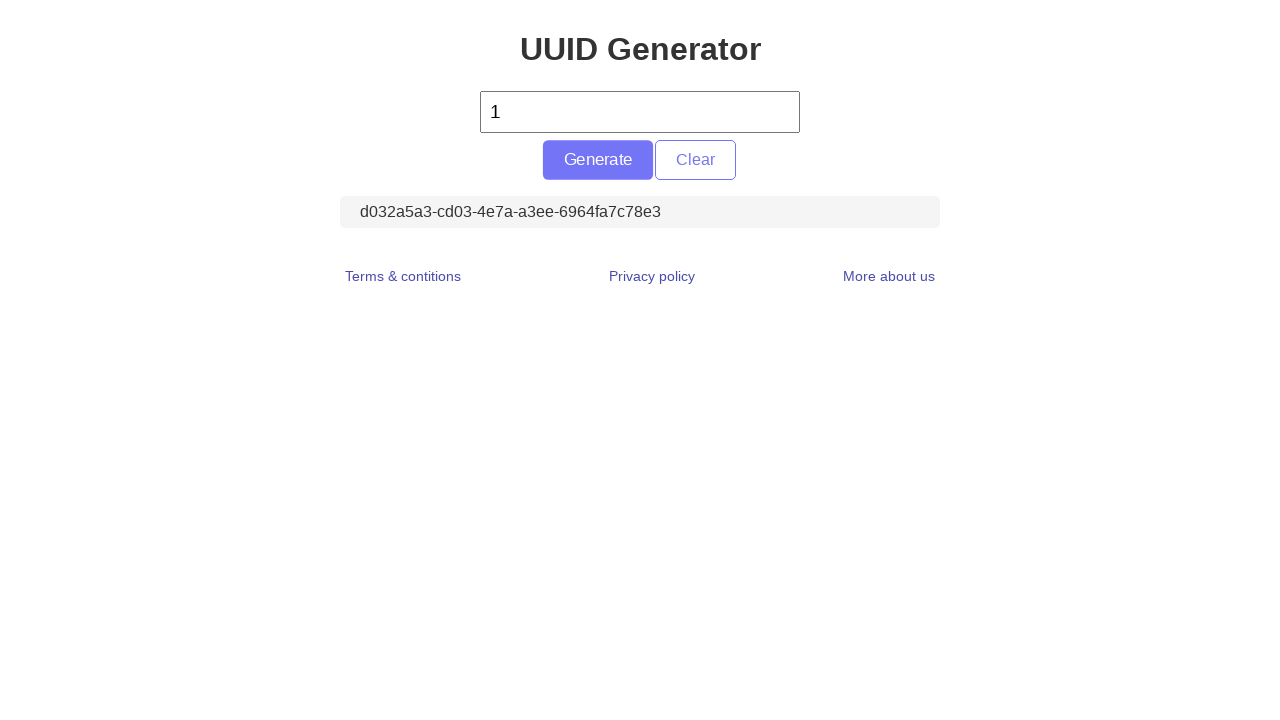

Retrieved UUID text content (iteration 10/10)
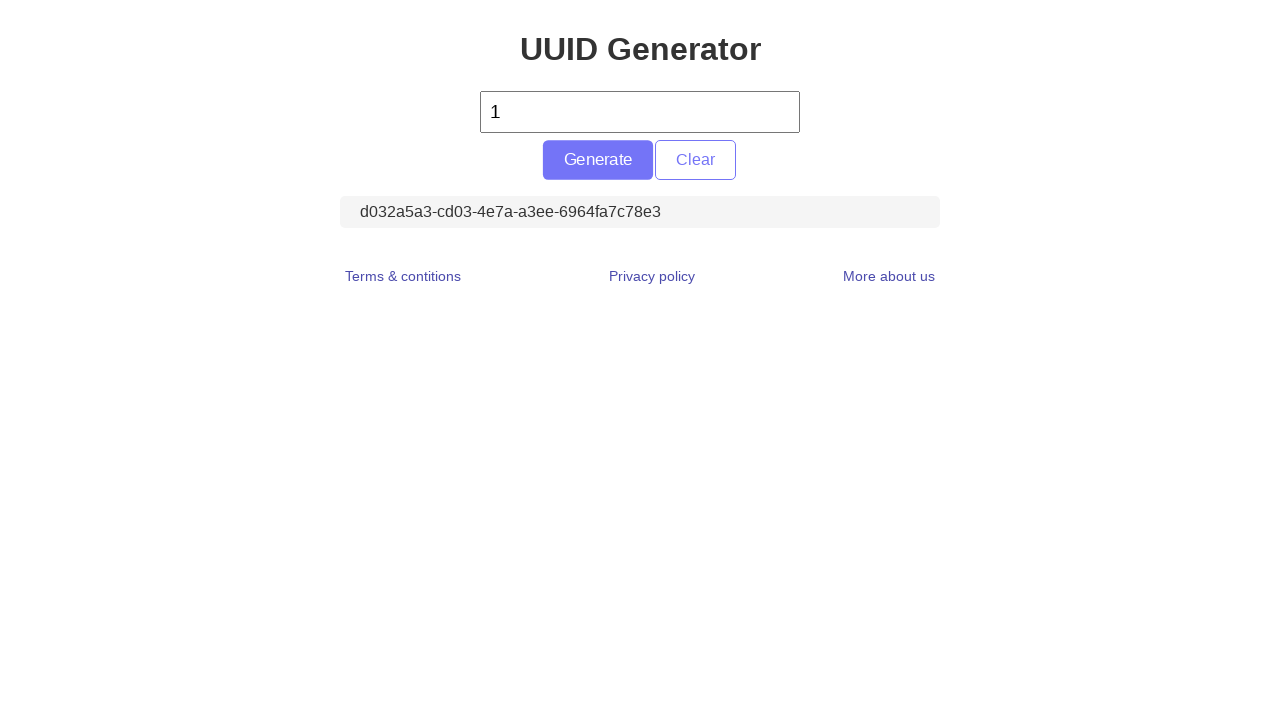

Verified UUID is not empty (iteration 10/10)
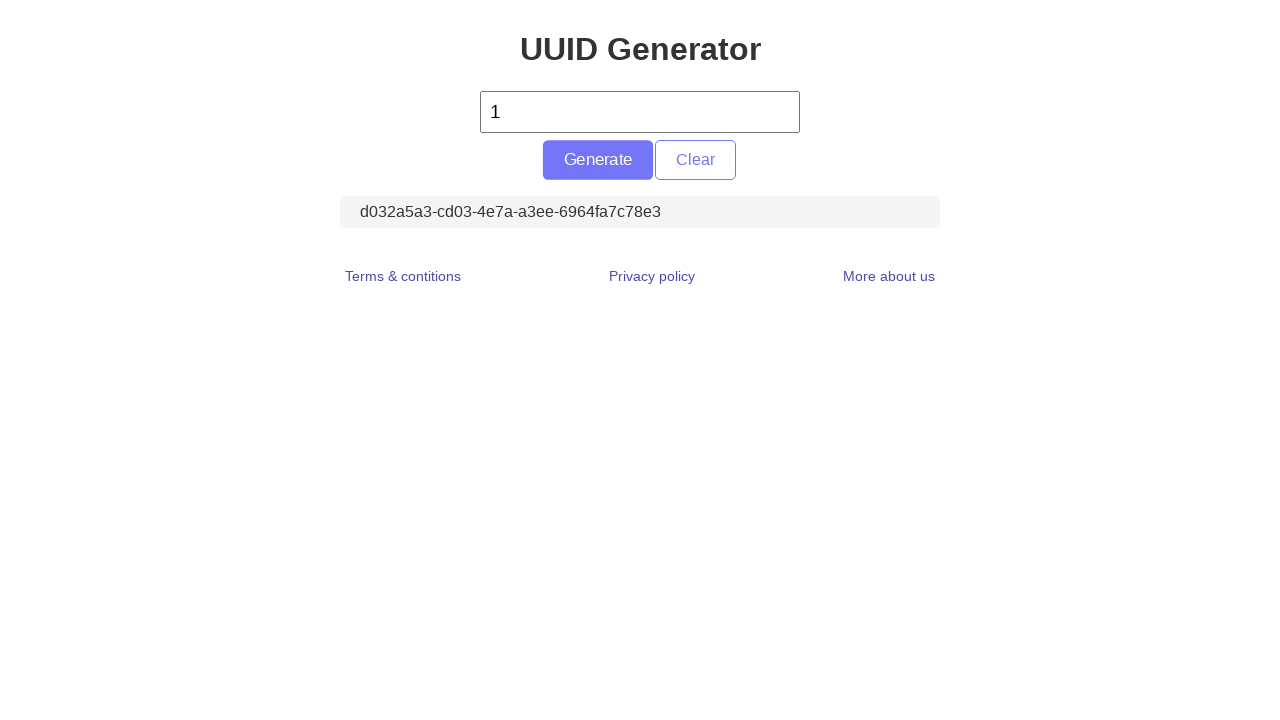

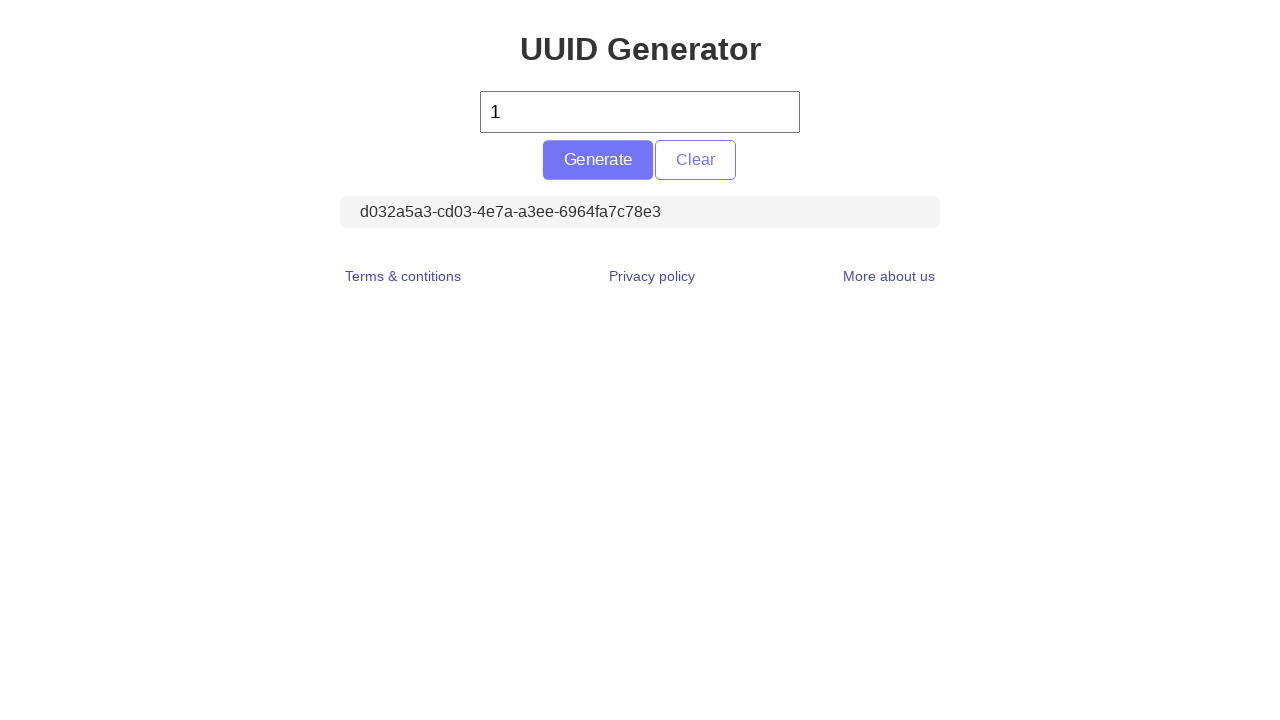